Tests checkbox interaction on a practice page by clicking a specific checkbox related to "Joe.Root", then iterating through all table checkboxes to check and uncheck them.

Starting URL: https://selectorshub.com/xpath-practice-page/

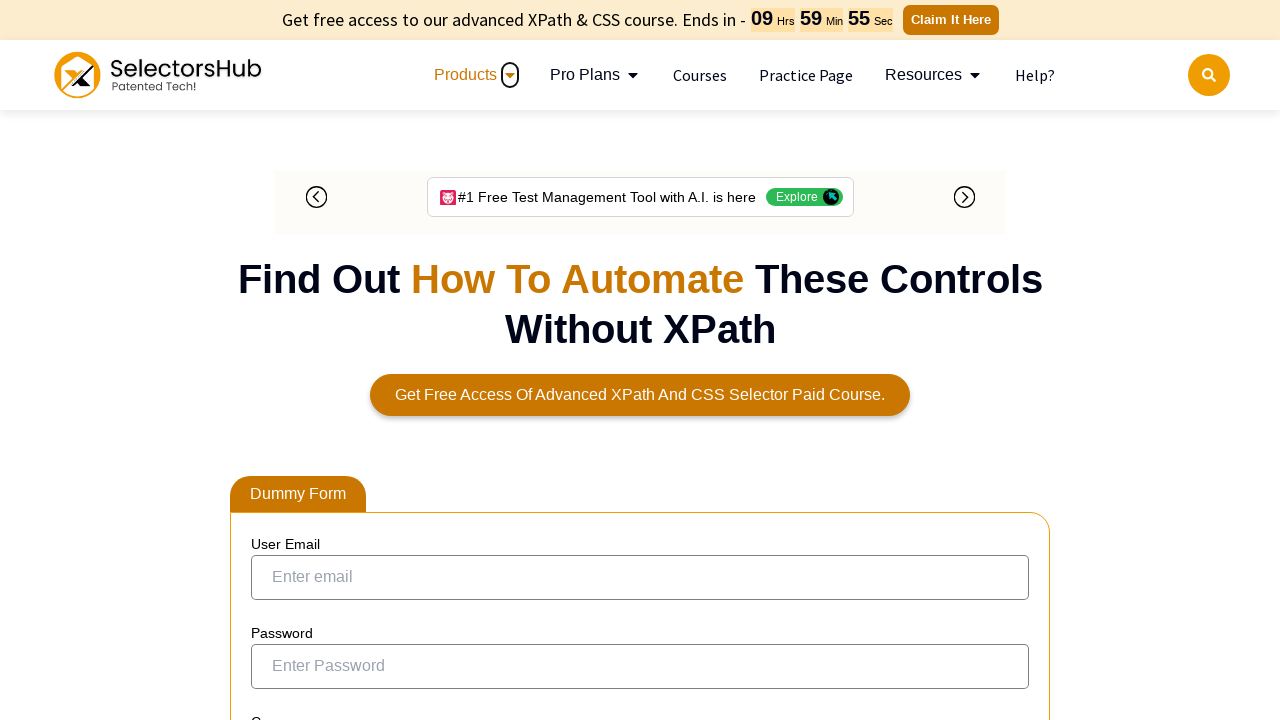

Clicked checkbox in row containing 'Joe.Root' at (274, 353) on xpath=//a[contains(text(), 'Joe.Root')]/parent::td/preceding-sibling::td/input[@
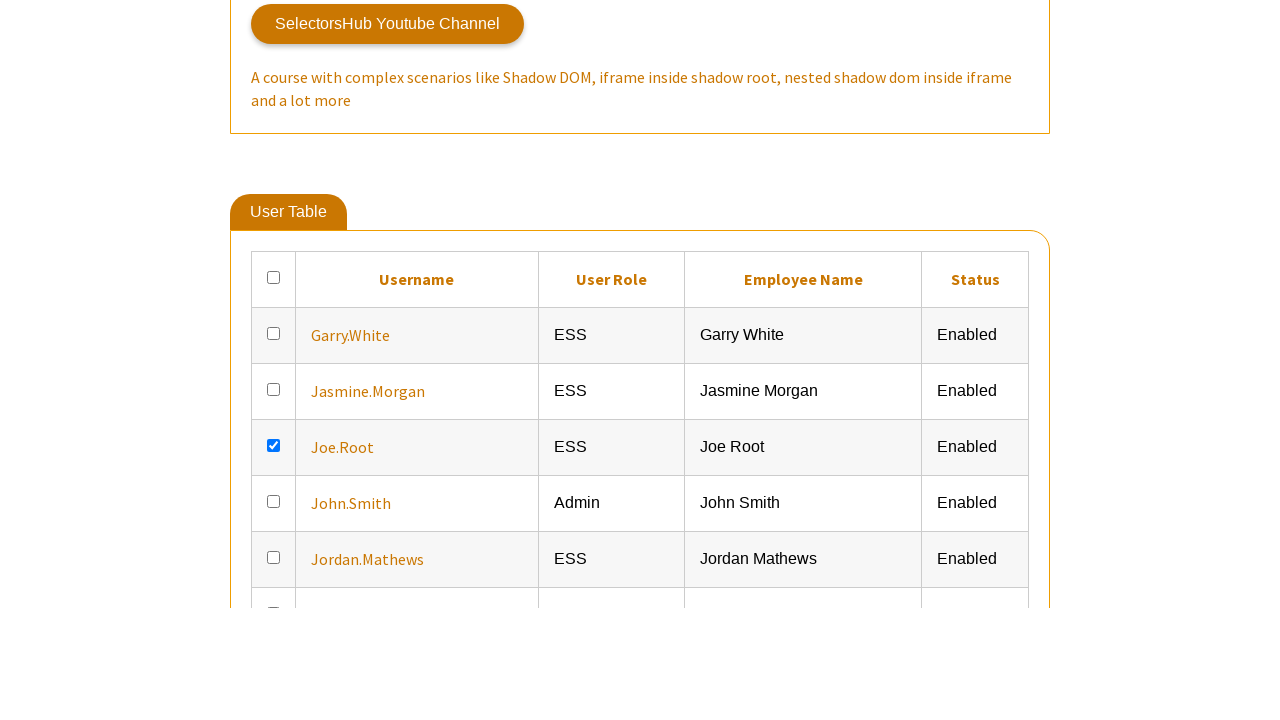

Located all checkboxes in result table
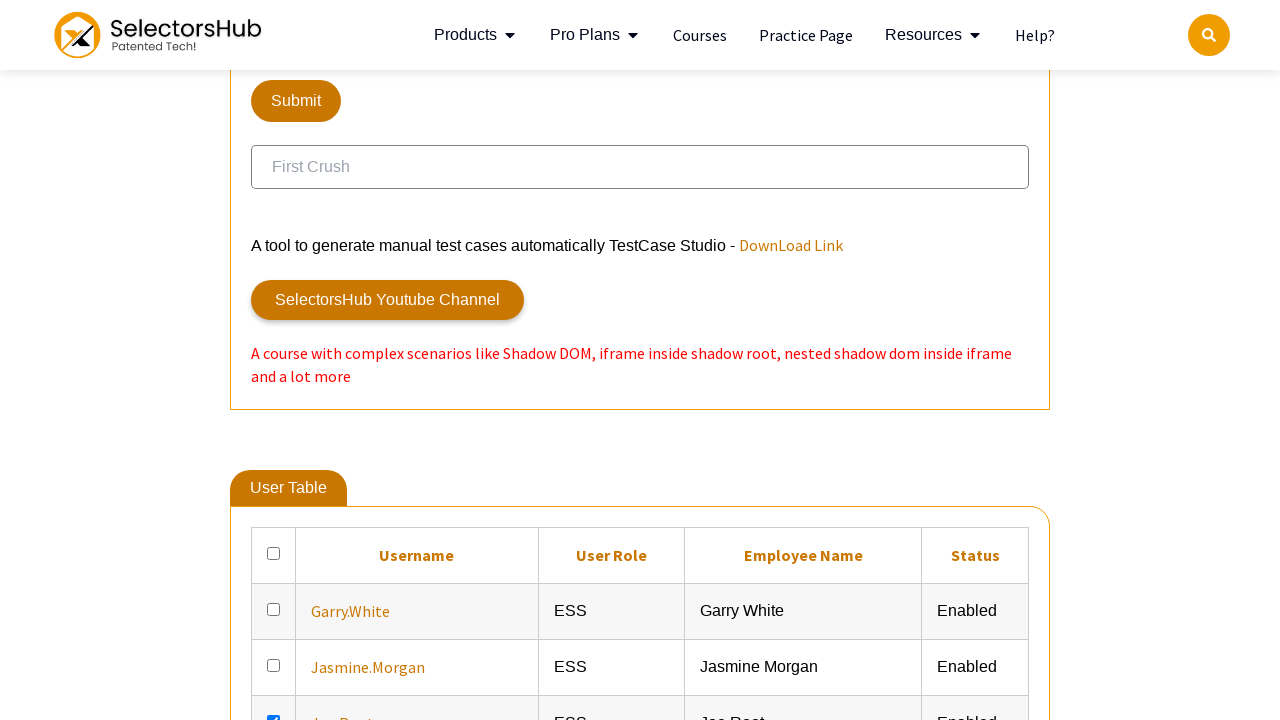

Retrieved count of checkboxes: 7
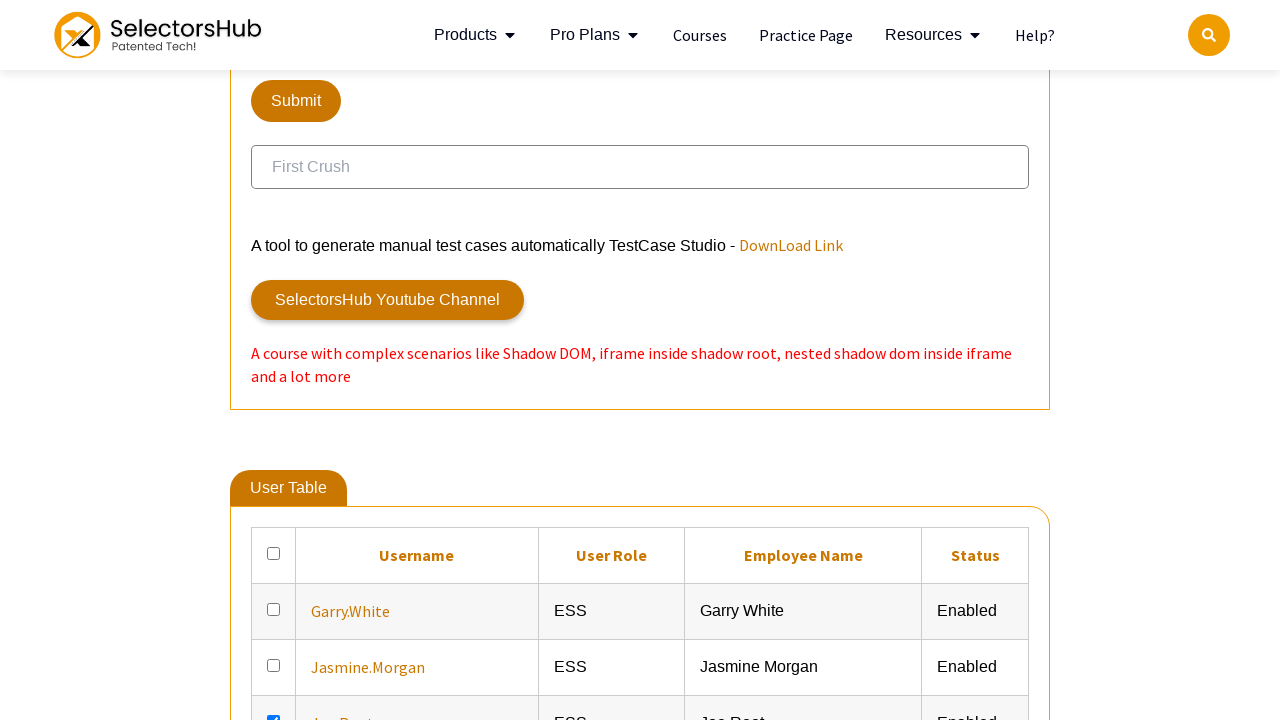

Checked checkbox 1 of 7 at (274, 553) on xpath=//table[@id='resultTable']//input[@type='checkbox'] >> nth=0
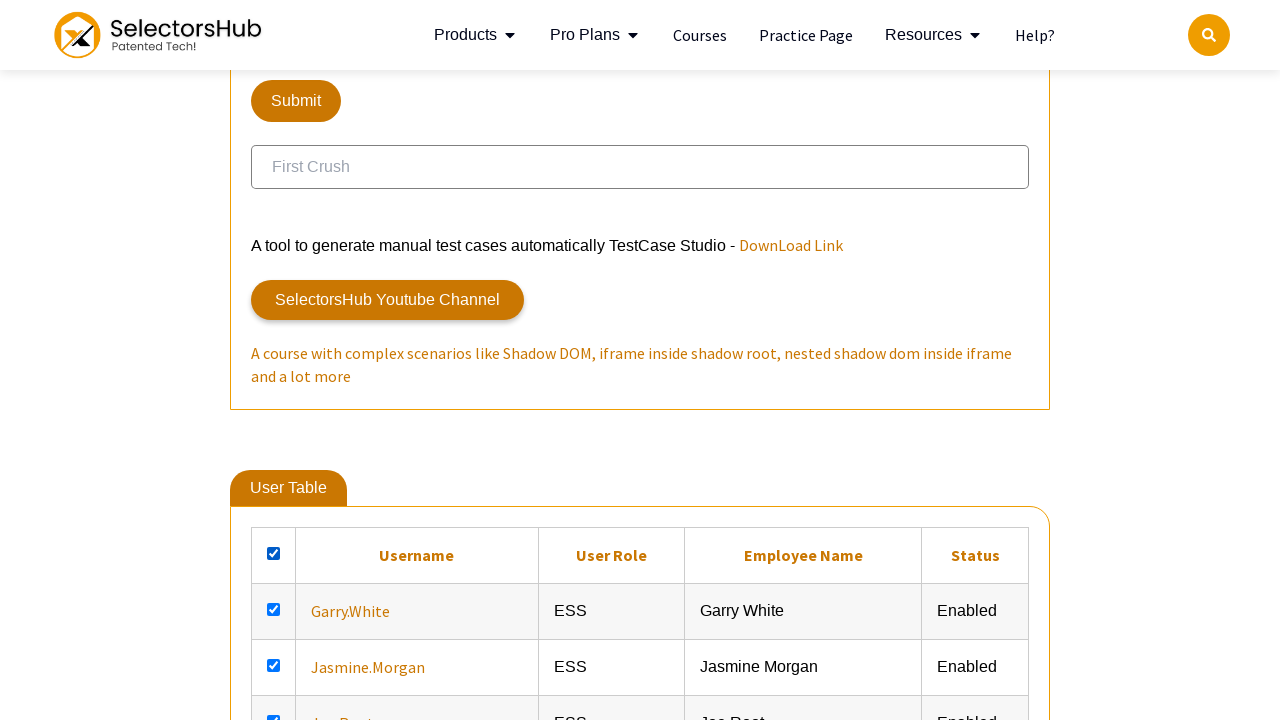

Checked checkbox 2 of 7 at (274, 609) on xpath=//table[@id='resultTable']//input[@type='checkbox'] >> nth=1
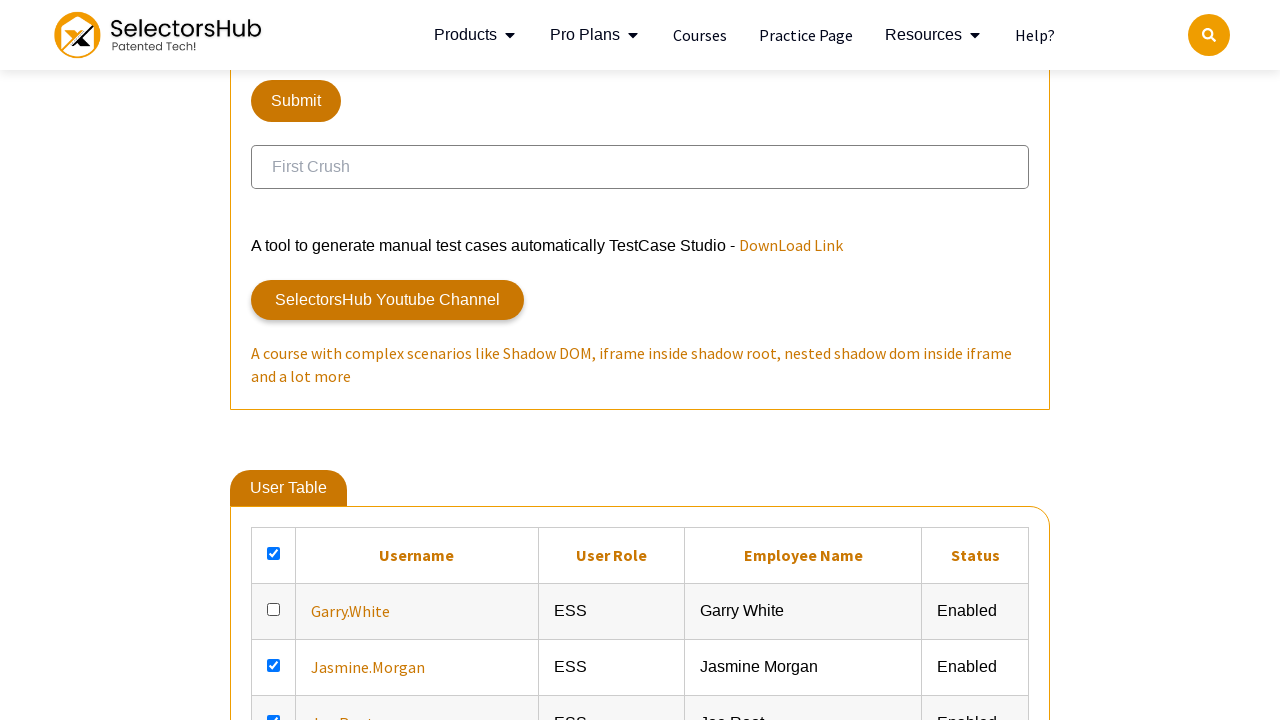

Checked checkbox 3 of 7 at (274, 665) on xpath=//table[@id='resultTable']//input[@type='checkbox'] >> nth=2
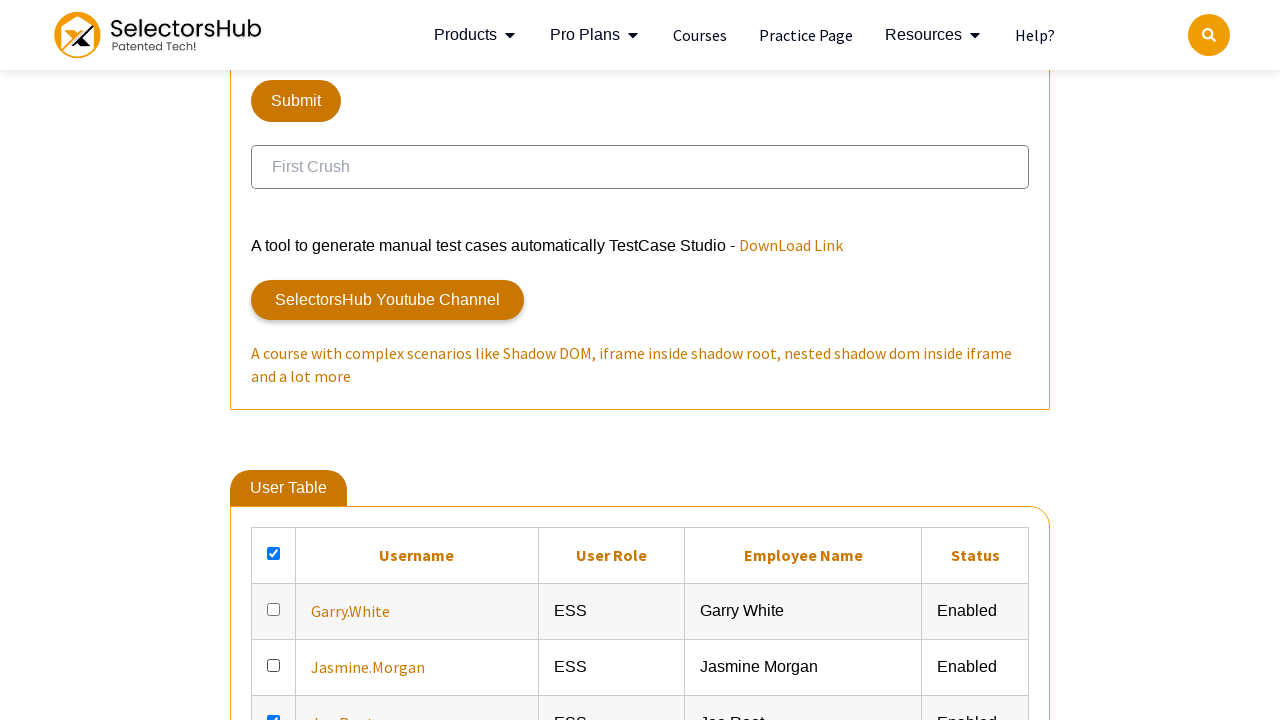

Checked checkbox 4 of 7 at (274, 714) on xpath=//table[@id='resultTable']//input[@type='checkbox'] >> nth=3
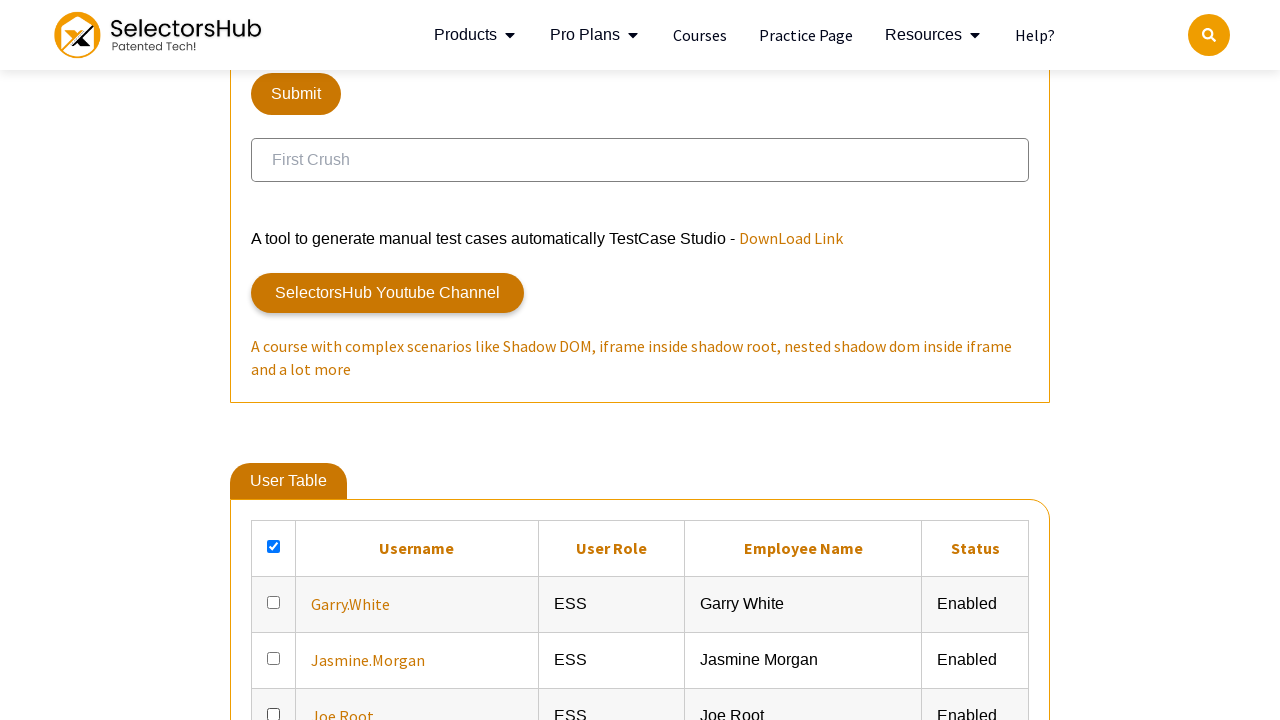

Checked checkbox 5 of 7 at (274, 360) on xpath=//table[@id='resultTable']//input[@type='checkbox'] >> nth=4
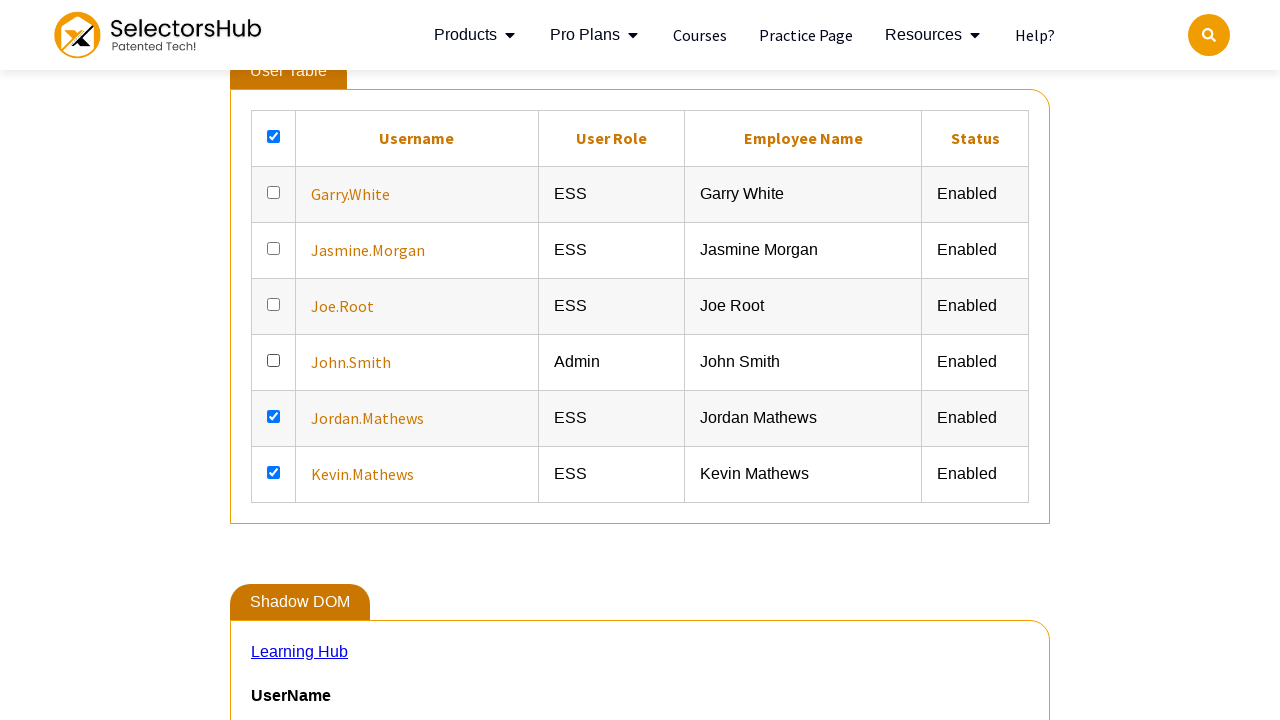

Checked checkbox 6 of 7 at (274, 416) on xpath=//table[@id='resultTable']//input[@type='checkbox'] >> nth=5
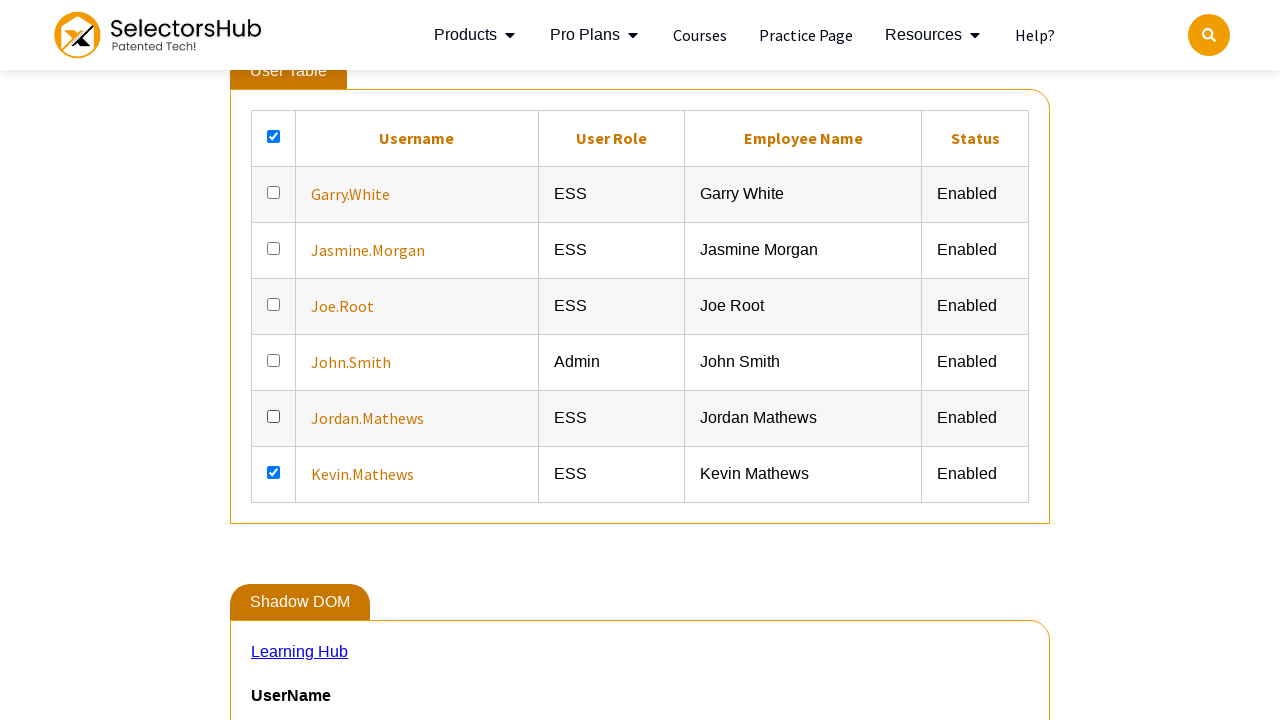

Checked checkbox 7 of 7 at (274, 472) on xpath=//table[@id='resultTable']//input[@type='checkbox'] >> nth=6
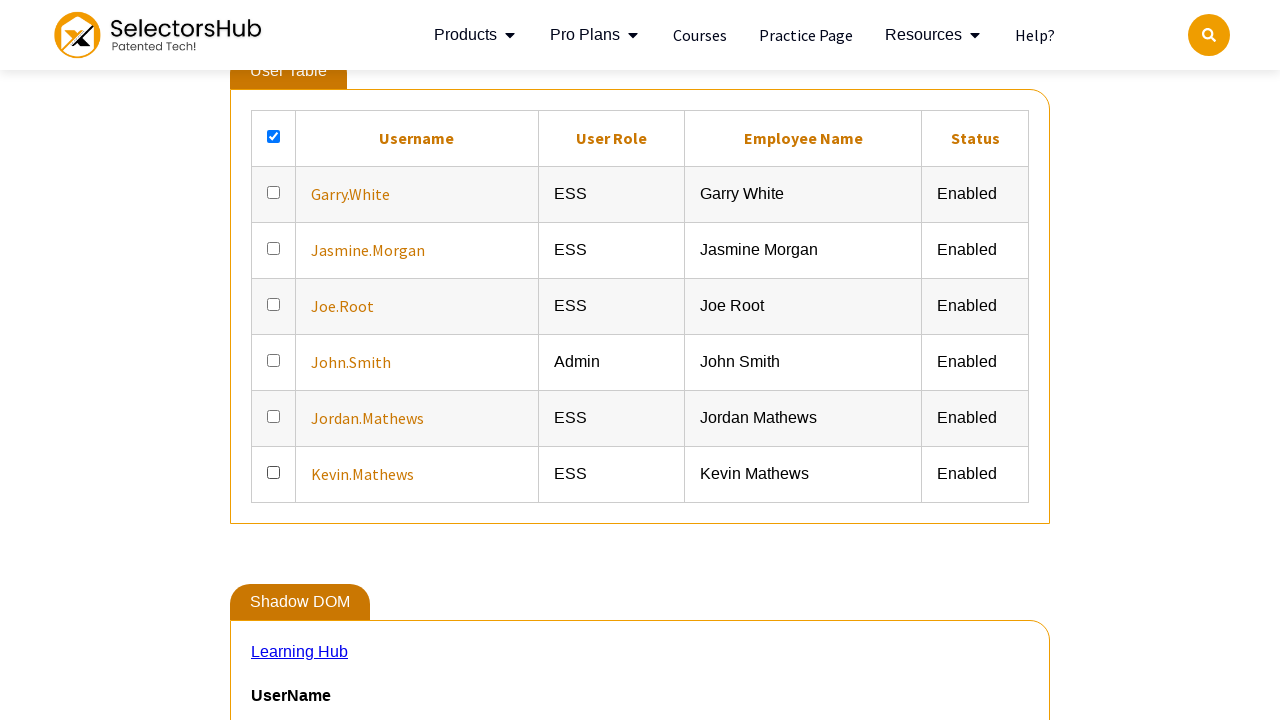

Unchecked checkbox 1 of 7 at (274, 136) on xpath=//table[@id='resultTable']//input[@type='checkbox'] >> nth=0
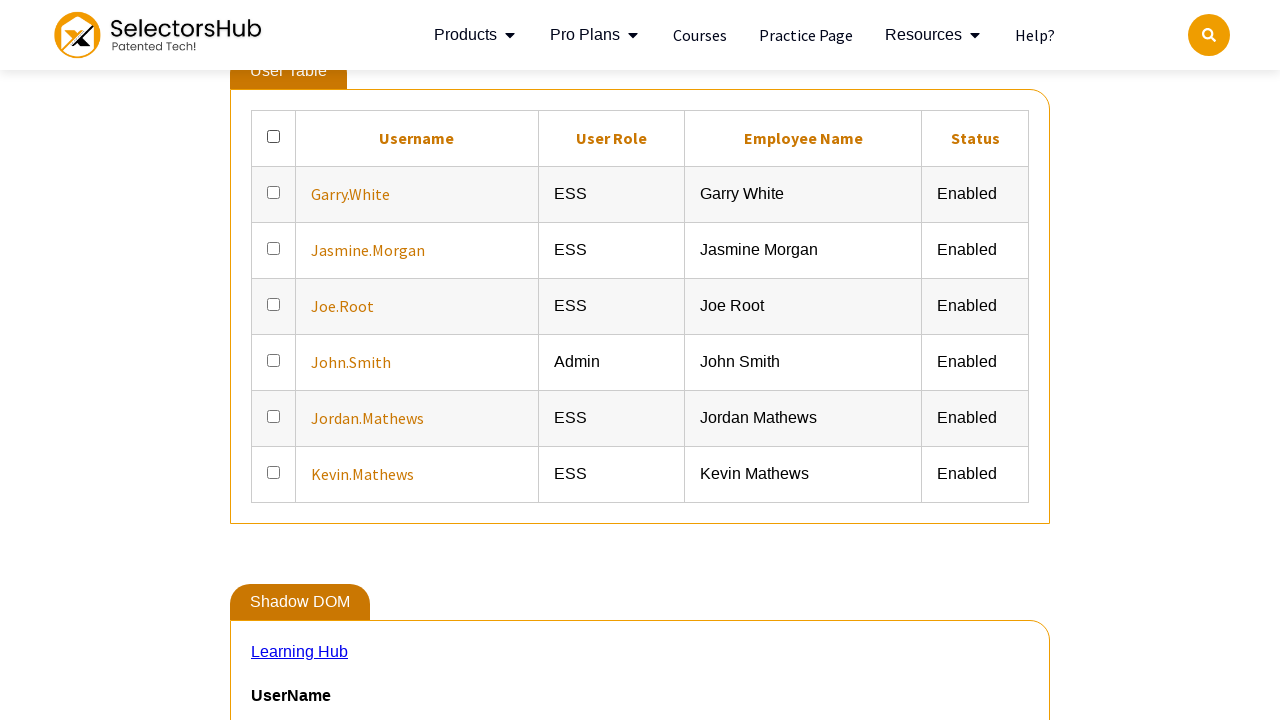

Unchecked checkbox 2 of 7 at (274, 192) on xpath=//table[@id='resultTable']//input[@type='checkbox'] >> nth=1
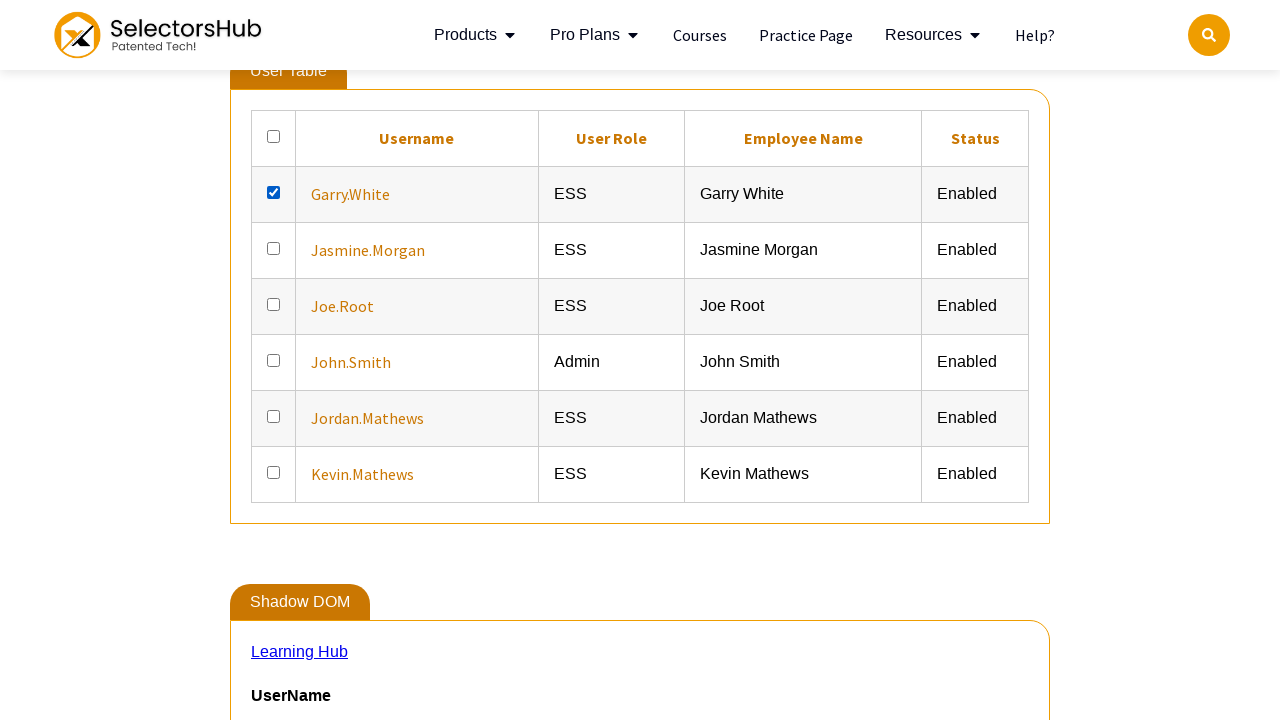

Unchecked checkbox 3 of 7 at (274, 248) on xpath=//table[@id='resultTable']//input[@type='checkbox'] >> nth=2
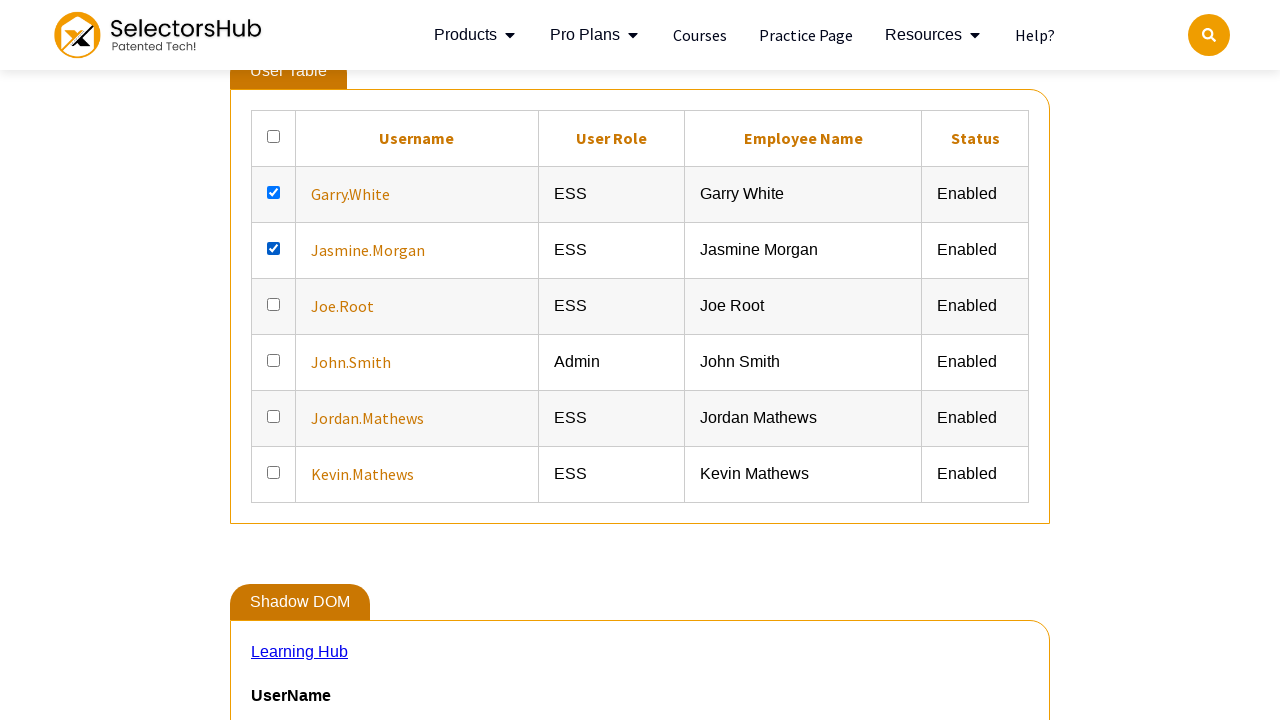

Unchecked checkbox 4 of 7 at (274, 304) on xpath=//table[@id='resultTable']//input[@type='checkbox'] >> nth=3
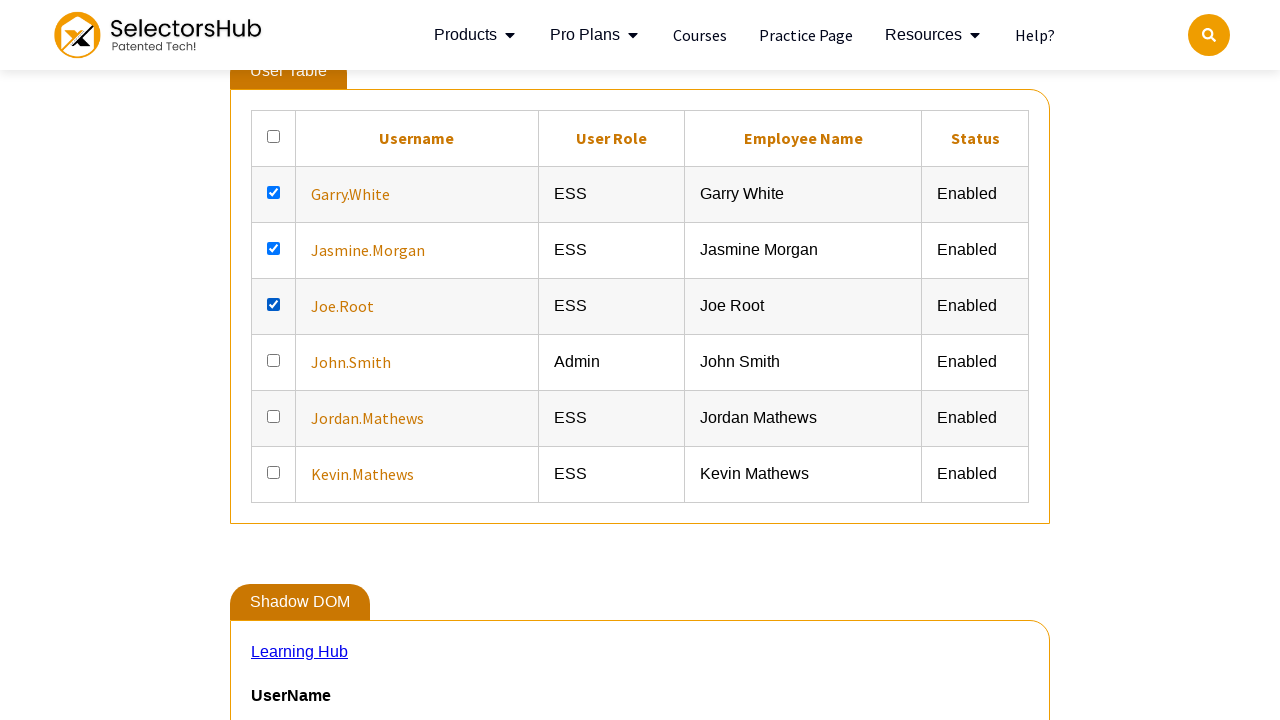

Unchecked checkbox 5 of 7 at (274, 360) on xpath=//table[@id='resultTable']//input[@type='checkbox'] >> nth=4
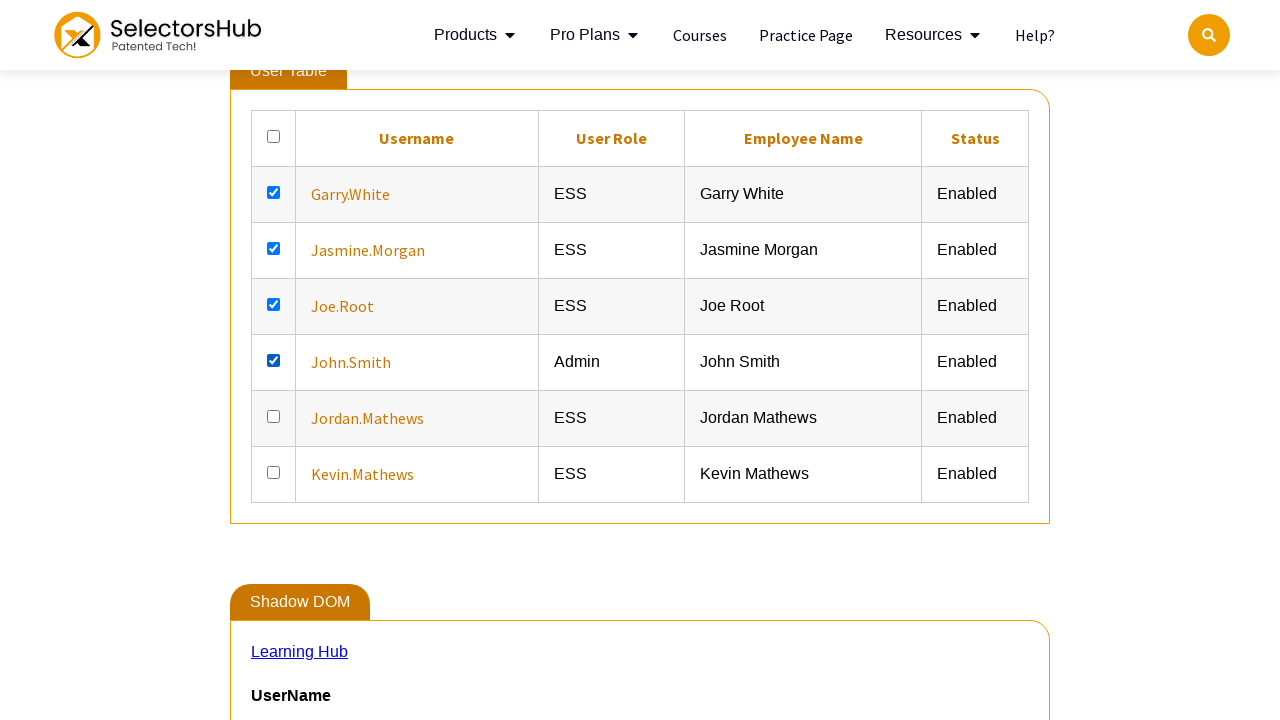

Unchecked checkbox 6 of 7 at (274, 416) on xpath=//table[@id='resultTable']//input[@type='checkbox'] >> nth=5
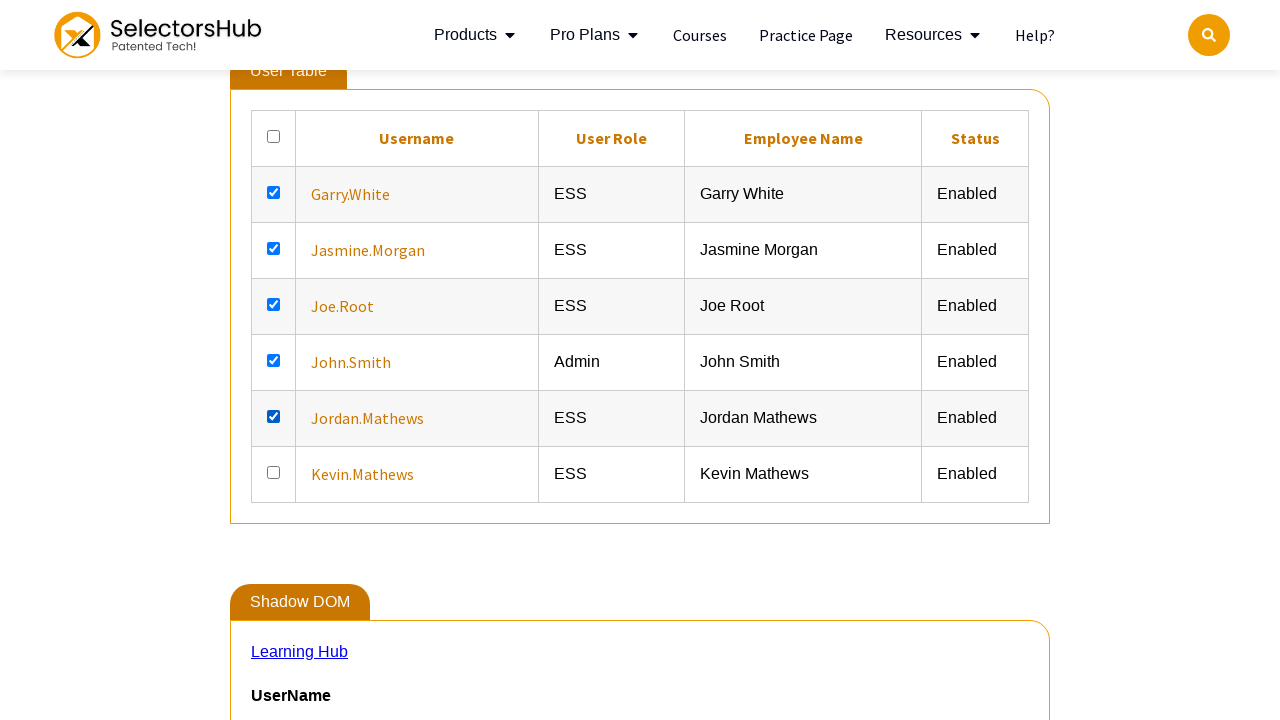

Unchecked checkbox 7 of 7 at (274, 472) on xpath=//table[@id='resultTable']//input[@type='checkbox'] >> nth=6
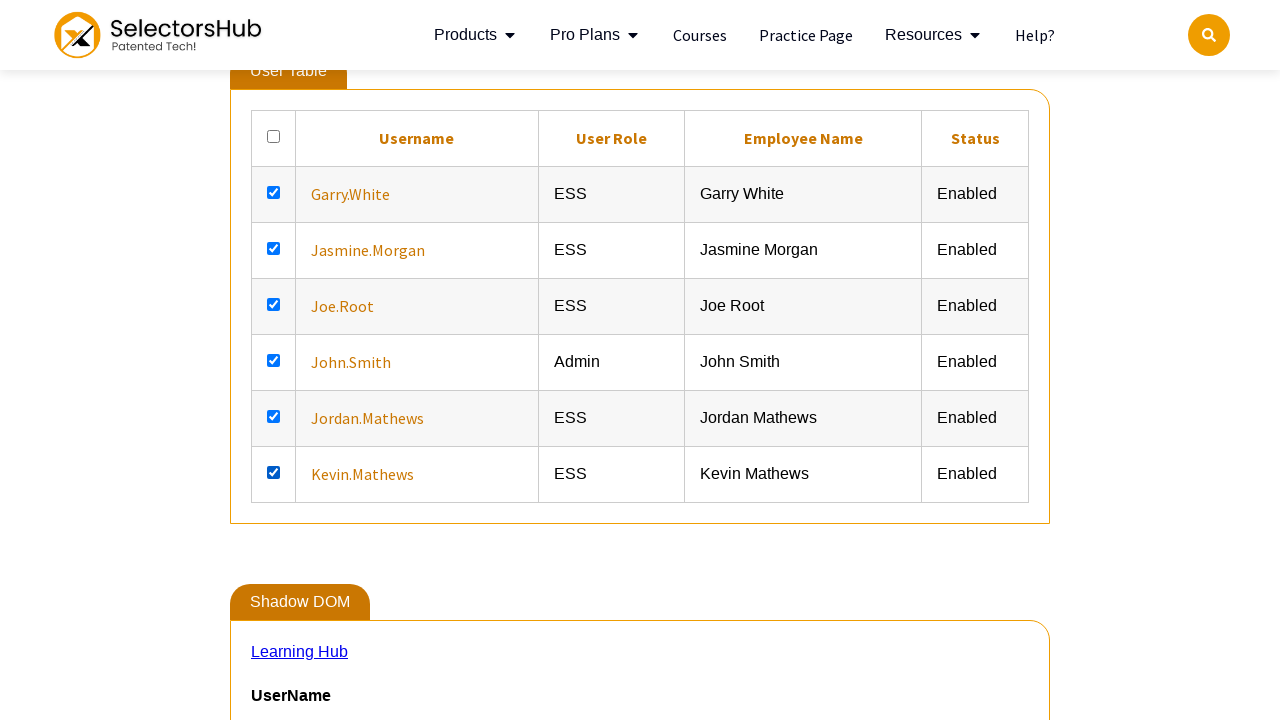

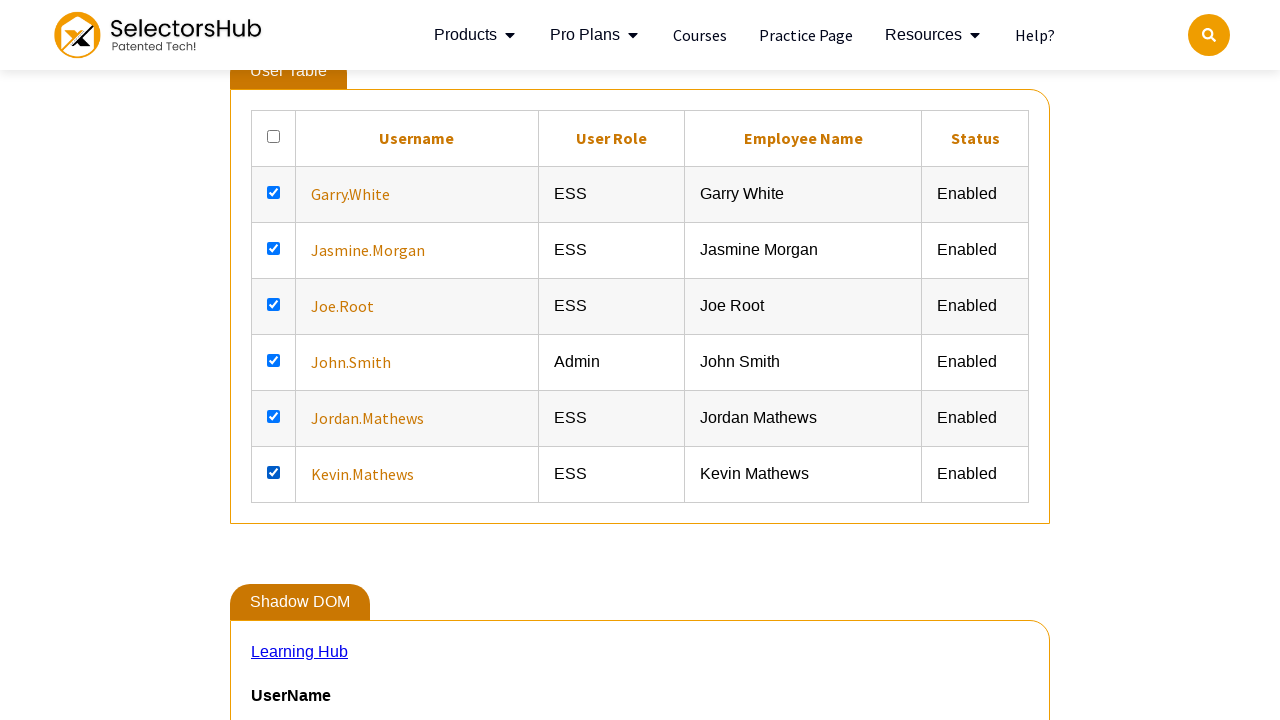